Demonstrates basic WebDriver methods by navigating to a practice form page, setting the window to fullscreen, retrieving page title and URL, and opening a new browser window.

Starting URL: https://demoqa.com/automation-practice-form

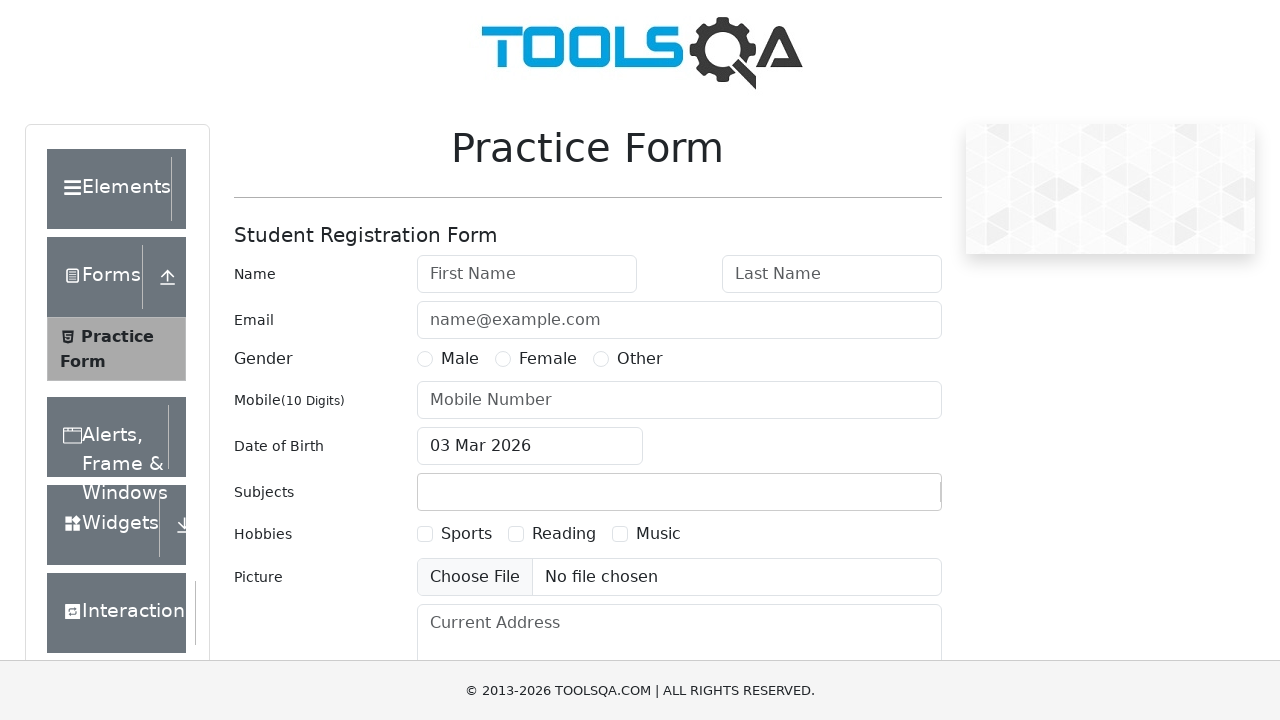

Set viewport to fullscreen mode (1920x1080)
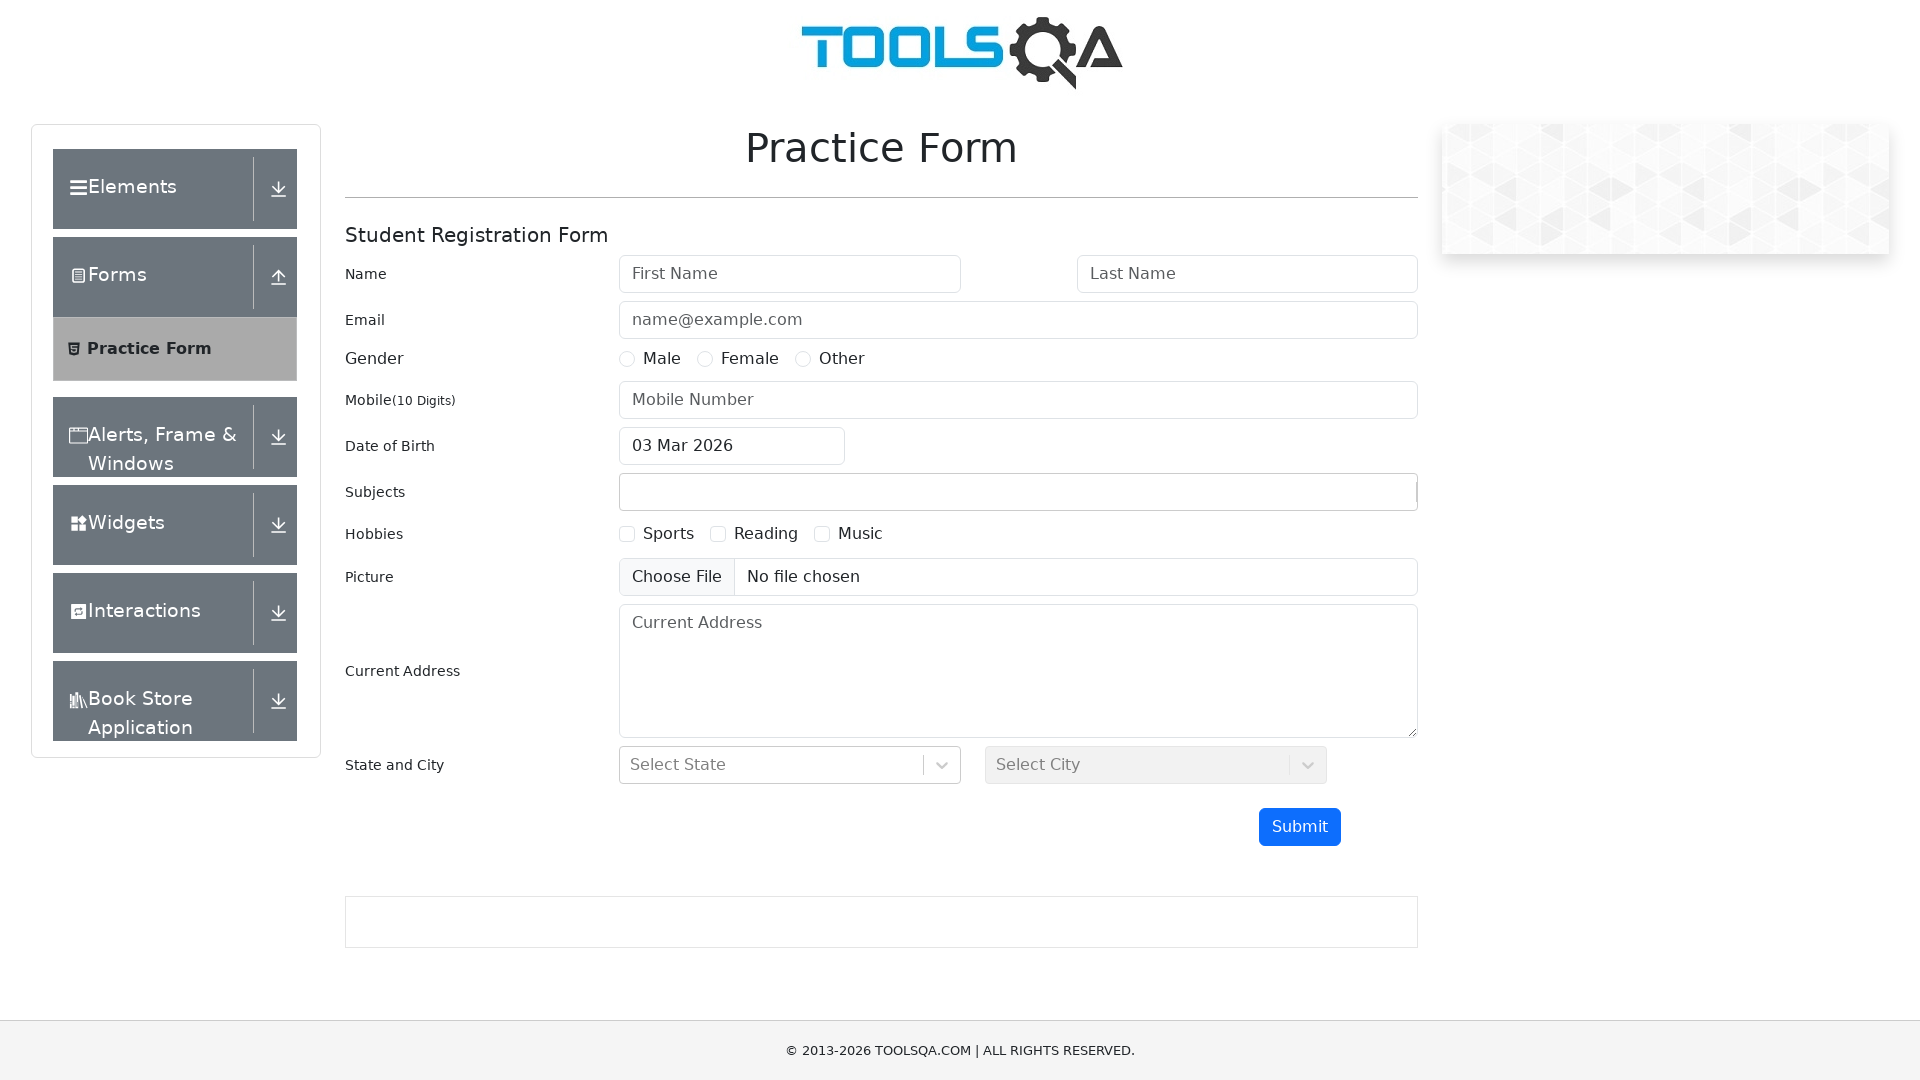

Retrieved page title: demosite
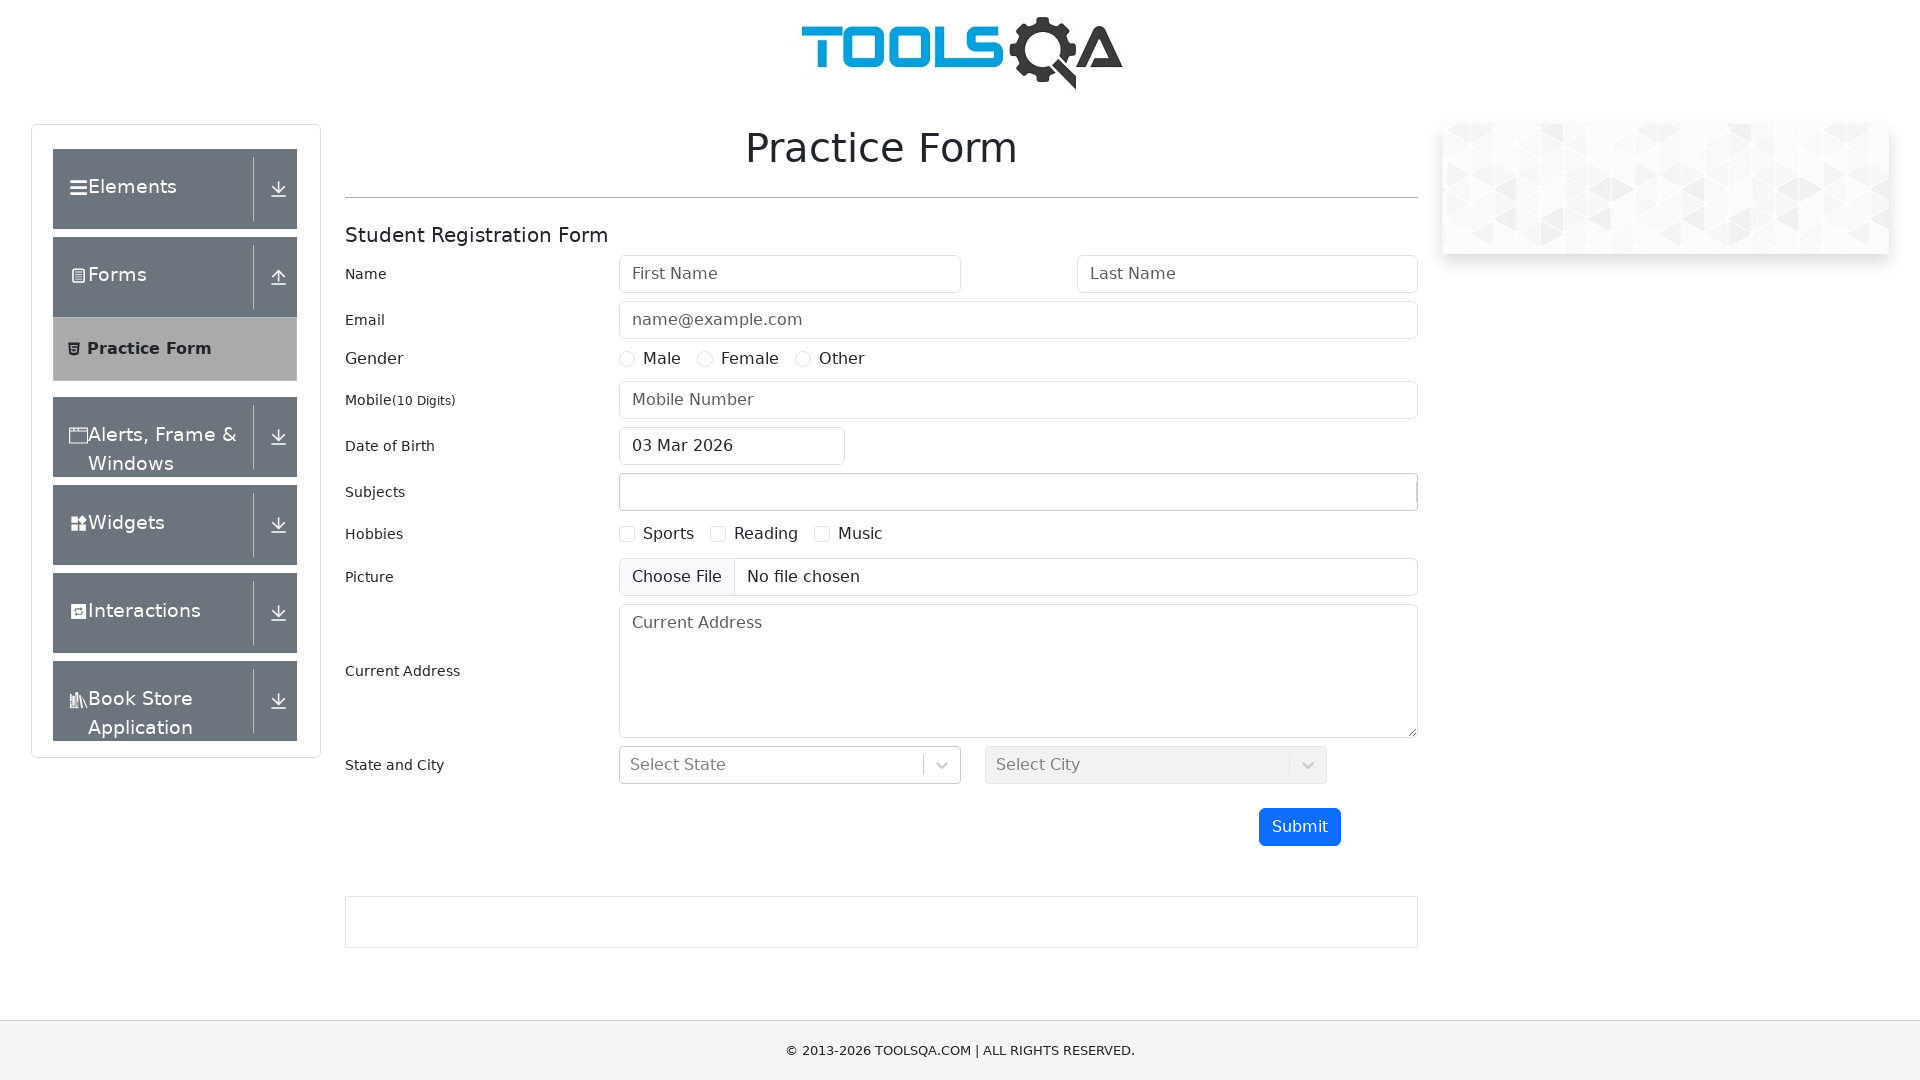

Retrieved current URL: https://demoqa.com/automation-practice-form
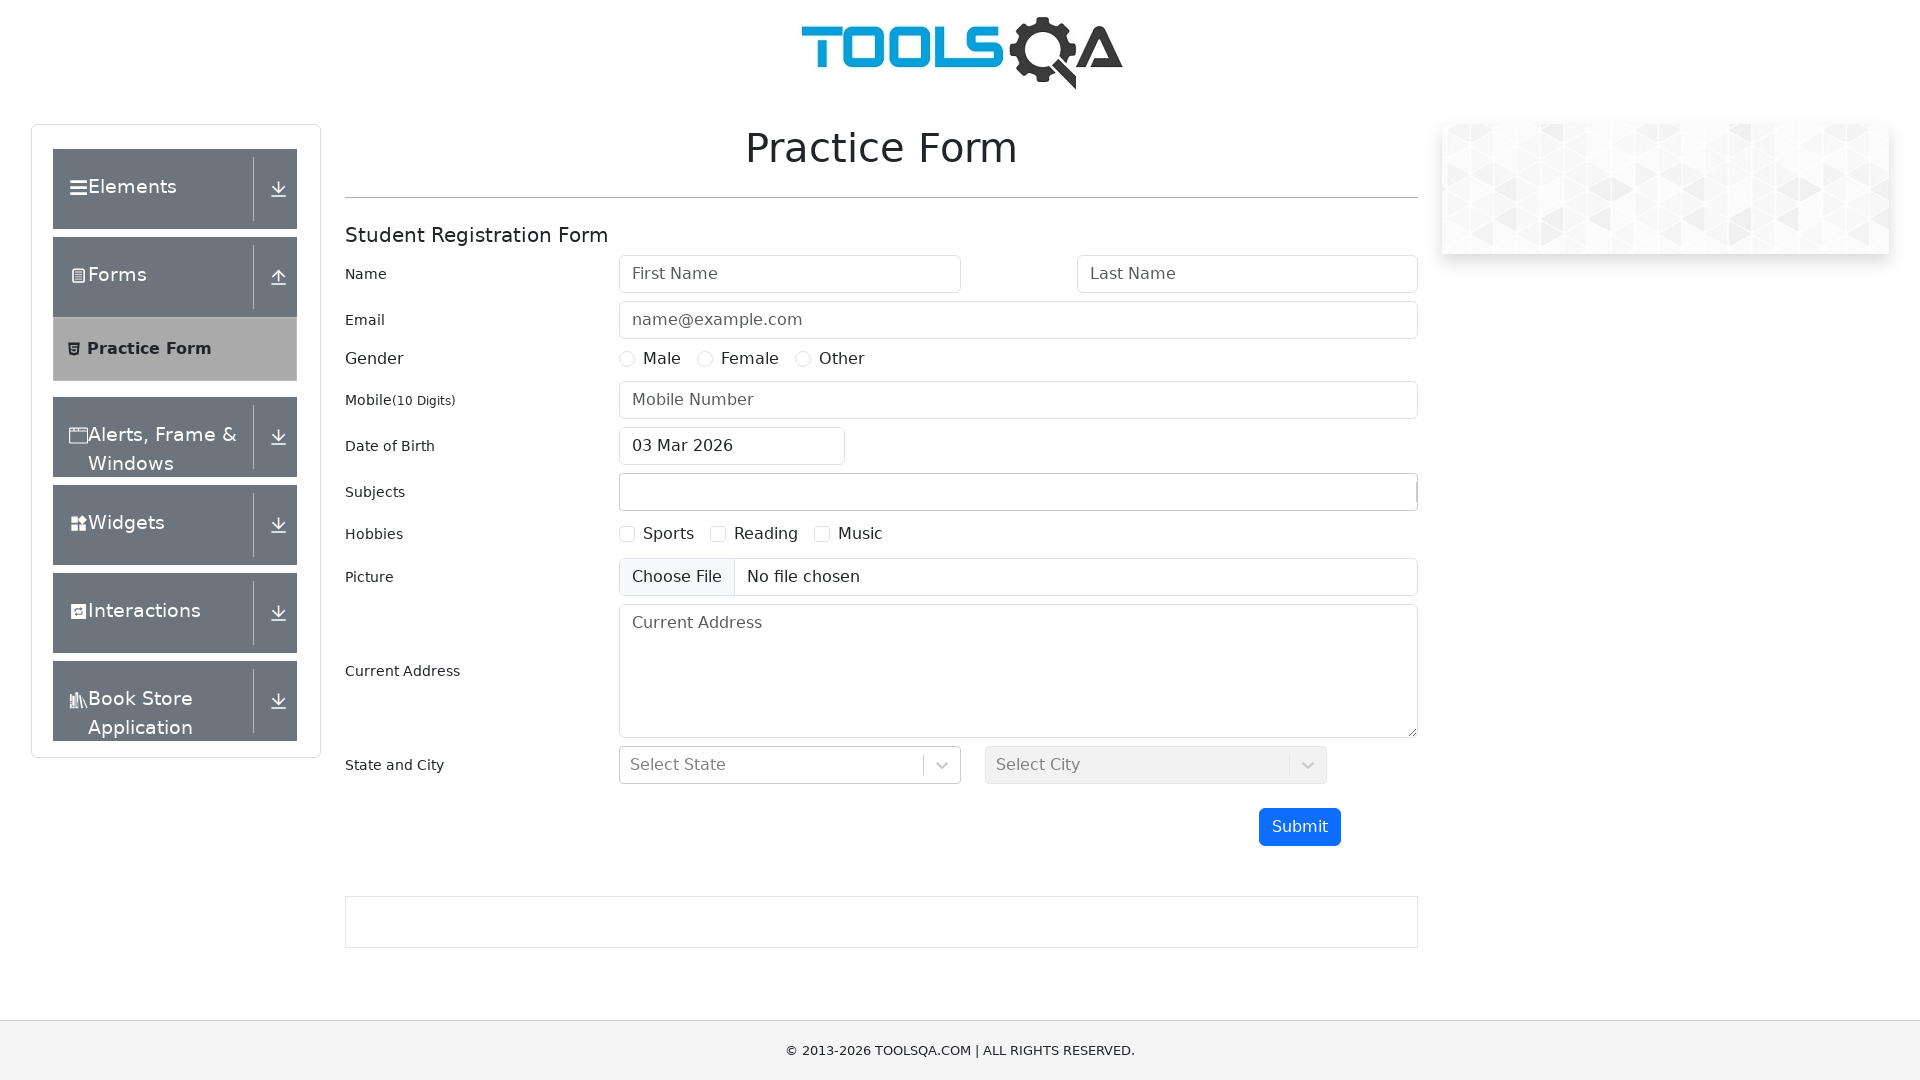

Opened a new browser page/window
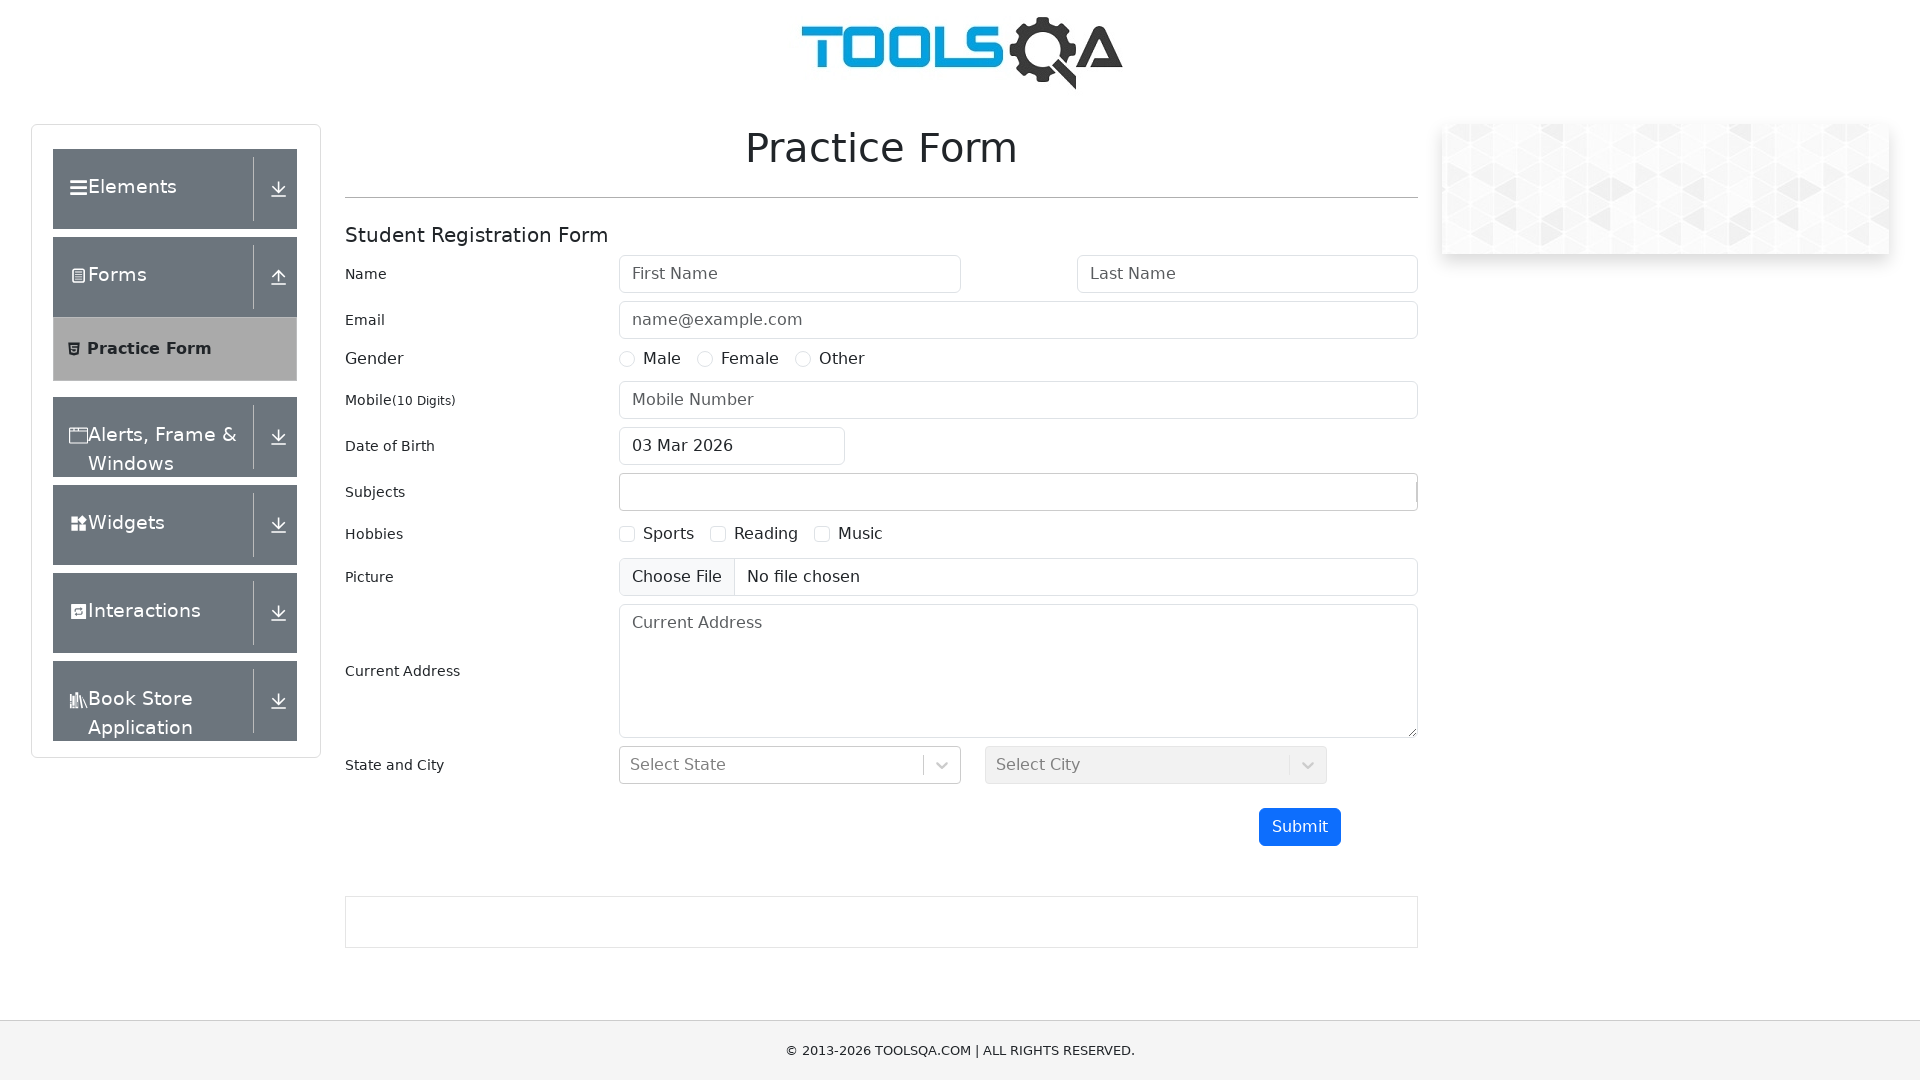

Navigated new page to about:blank
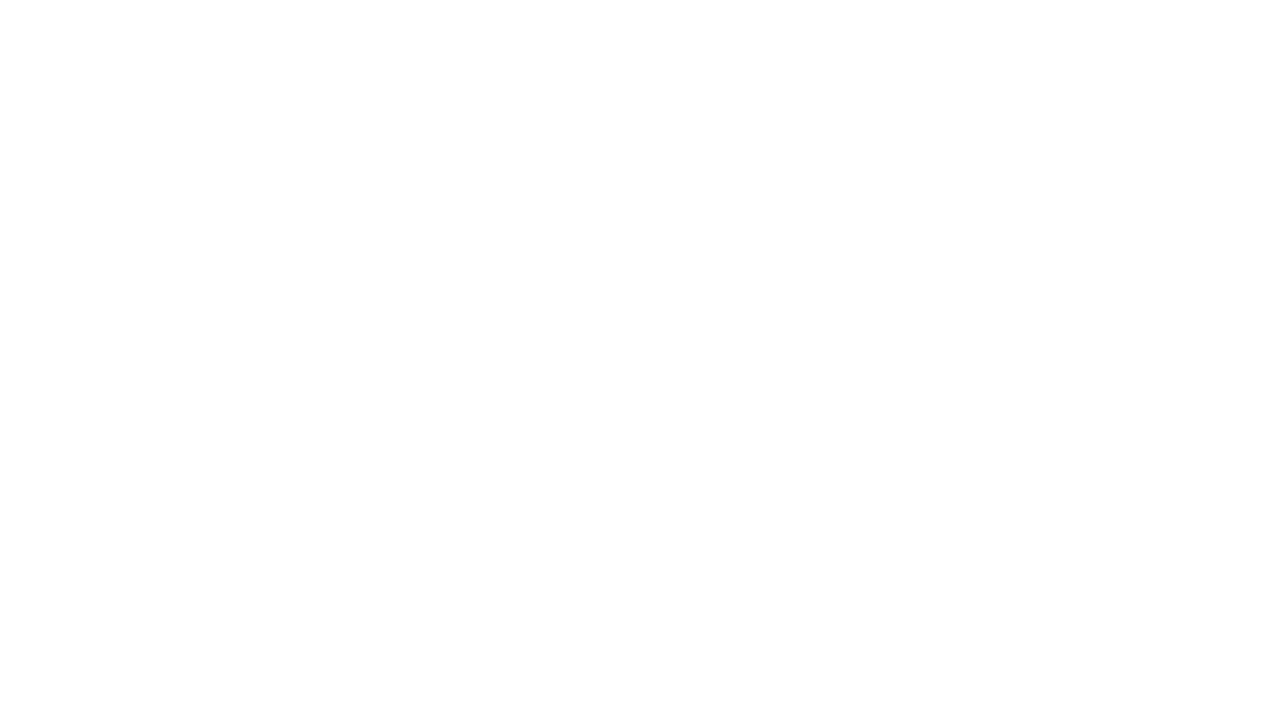

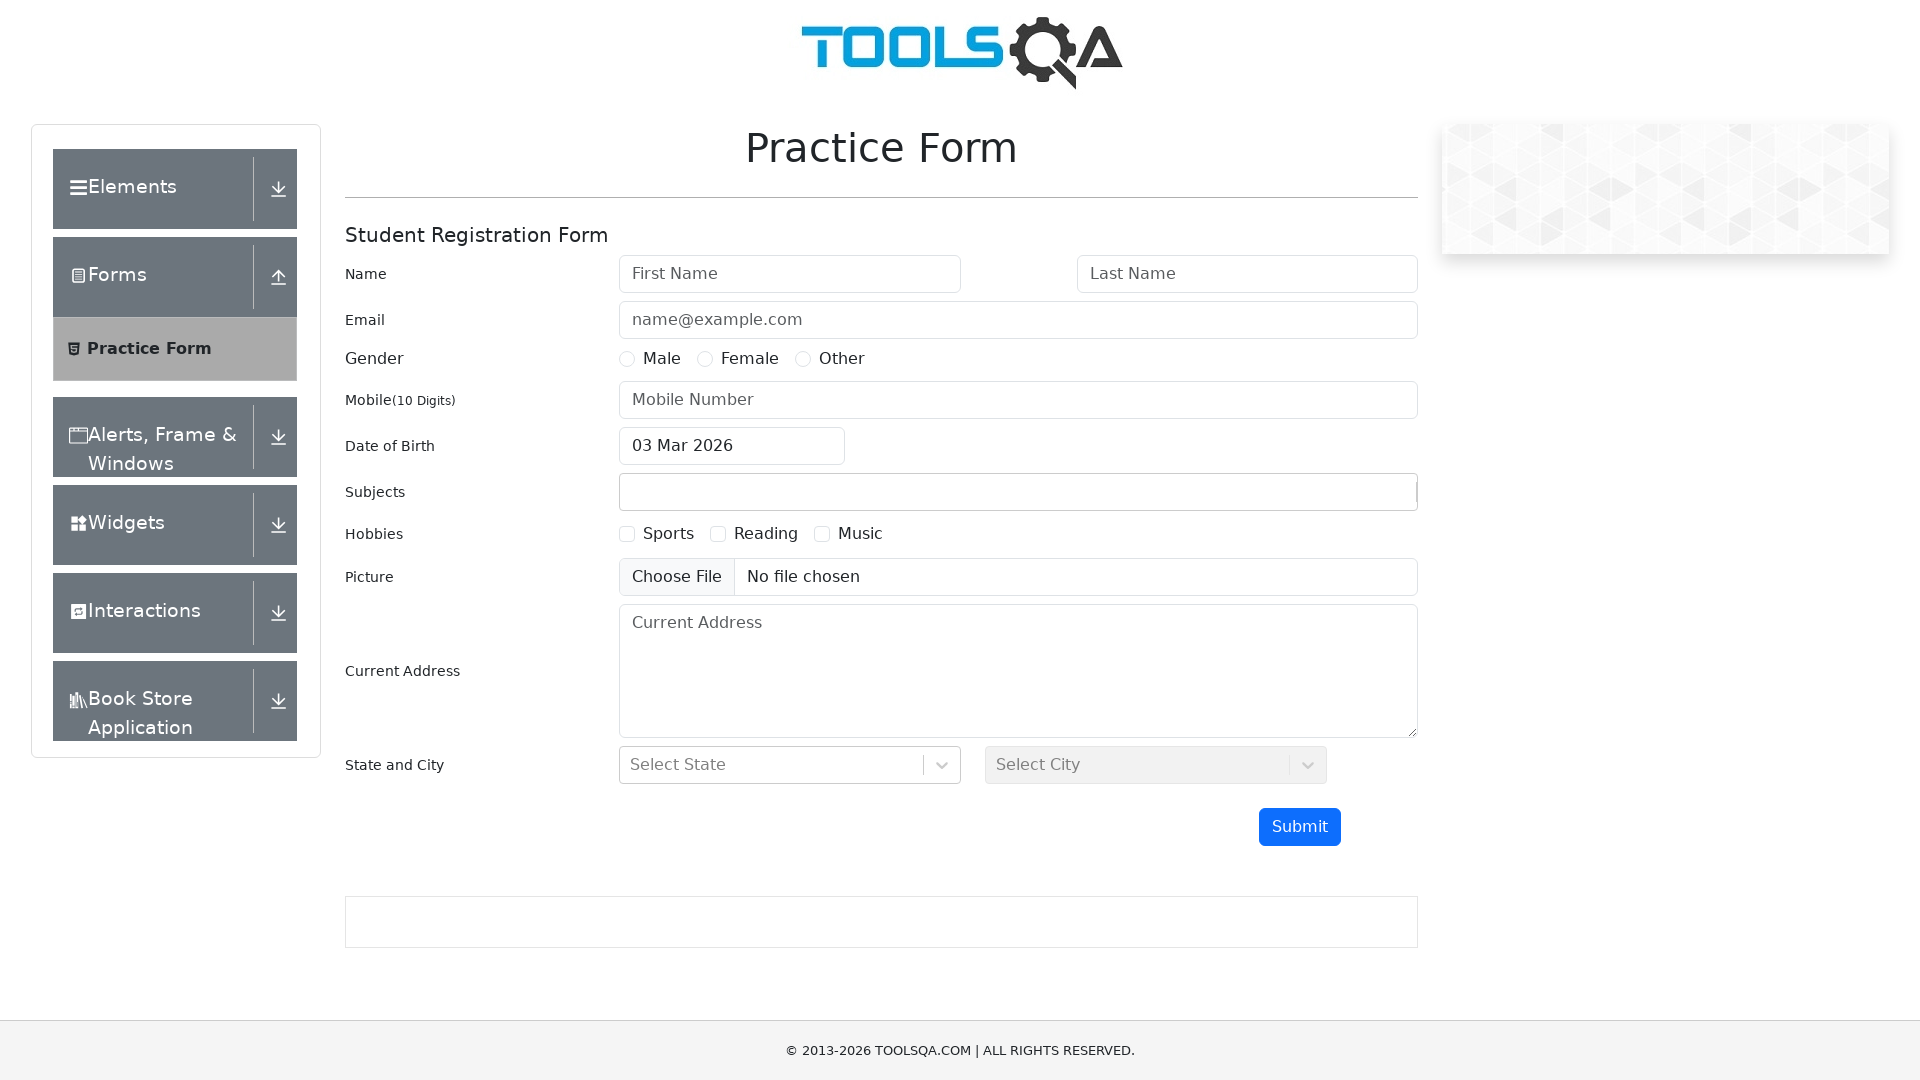